Clicks on the first listed site in the Neocities browse page and verifies navigation away from the browse page

Starting URL: https://neocities.org/browse

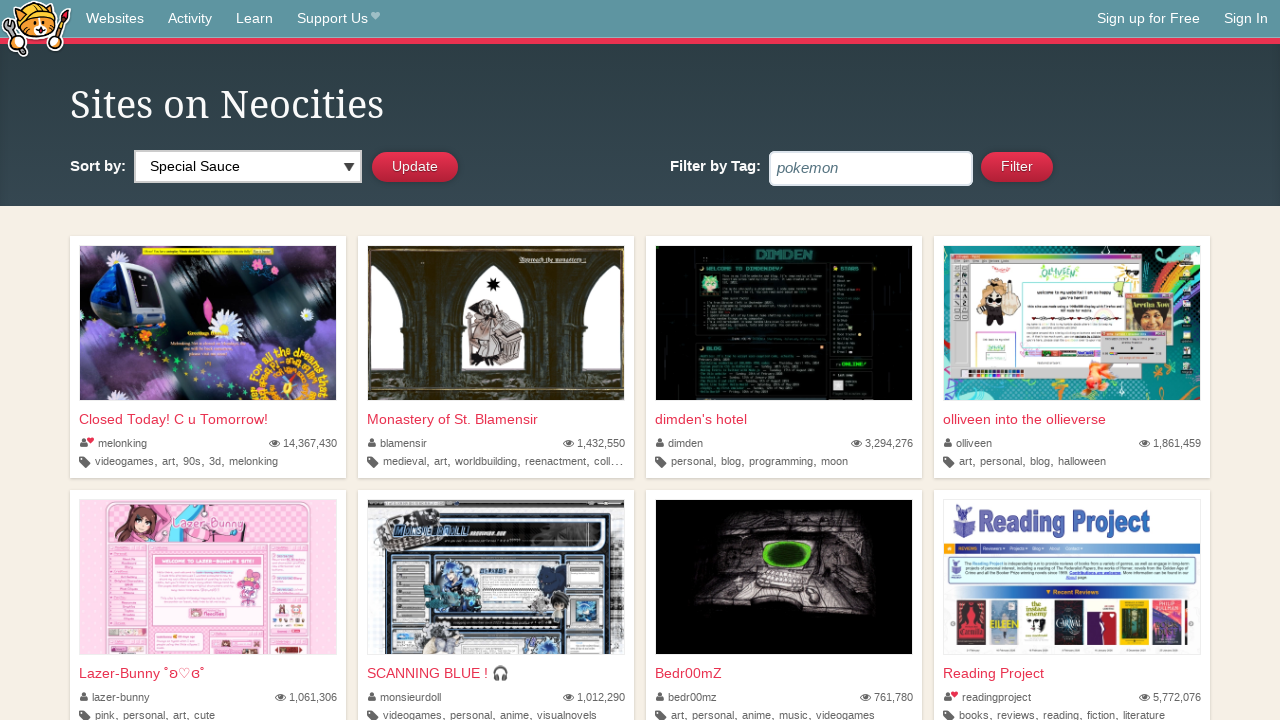

Waited for first site listing to load on Neocities browse page
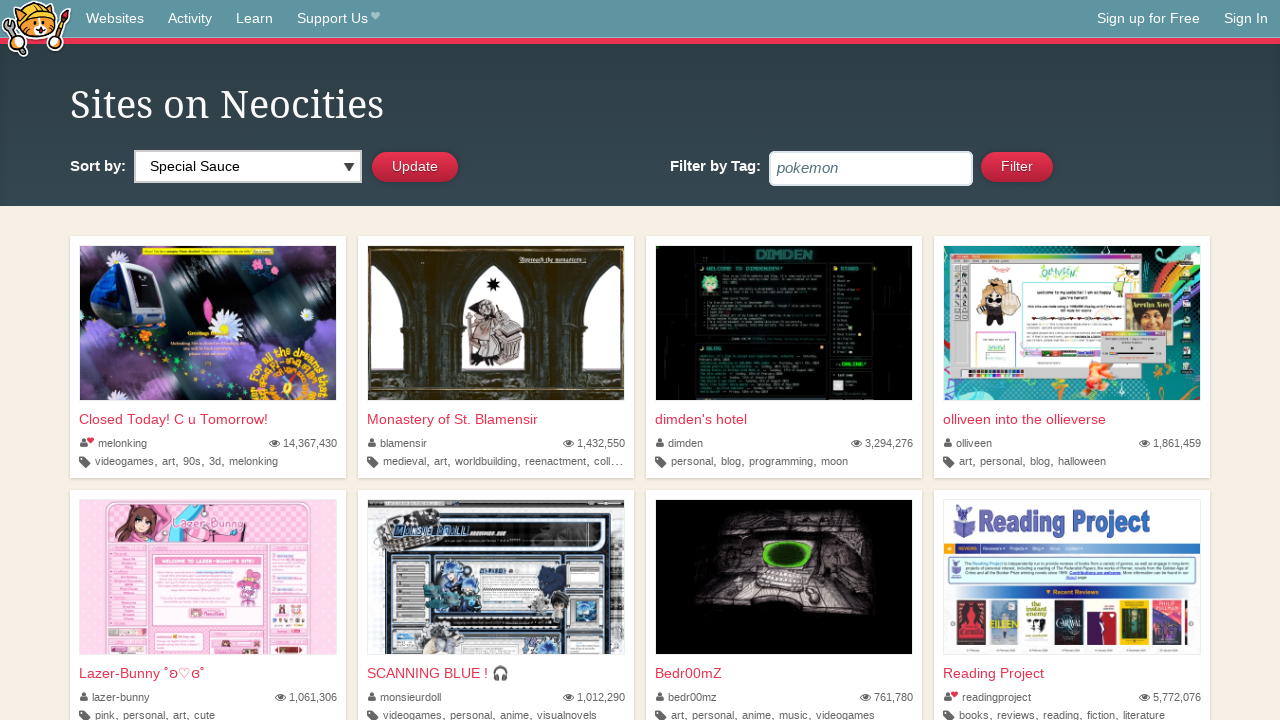

Clicked on the first listed site title link at (208, 420) on li[id^='username_'] .title a
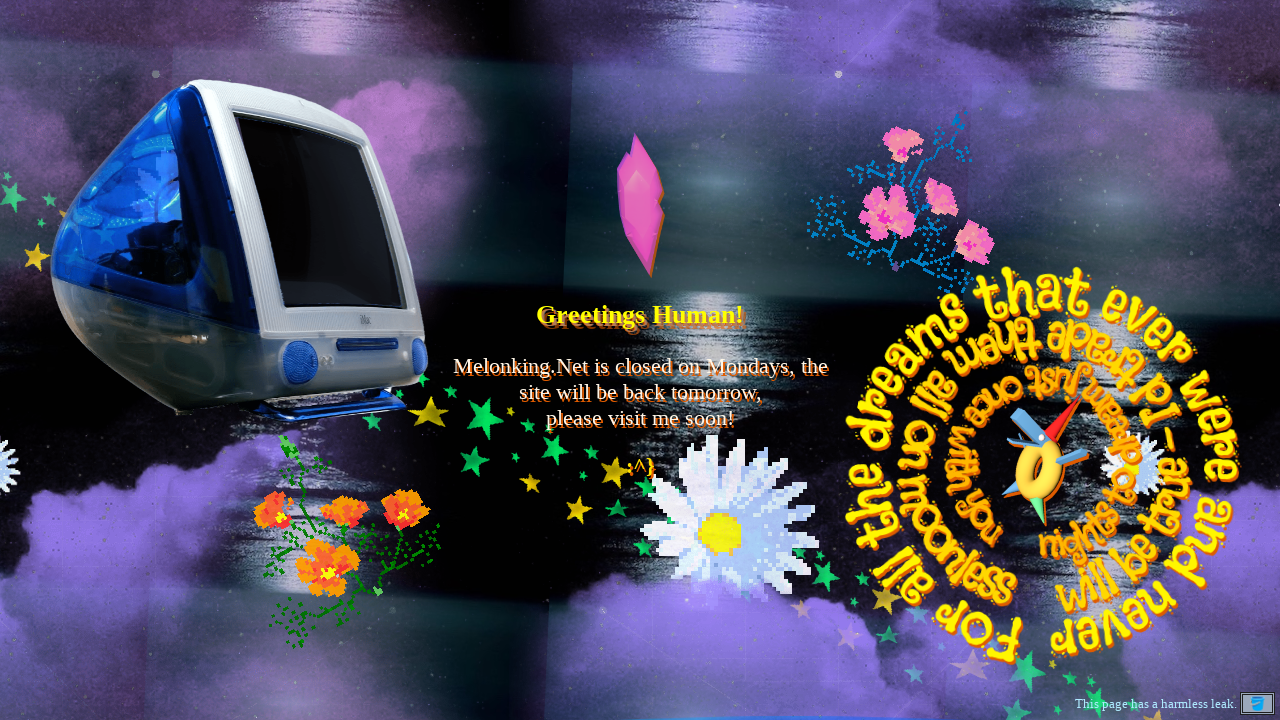

Verified navigation away from browse page
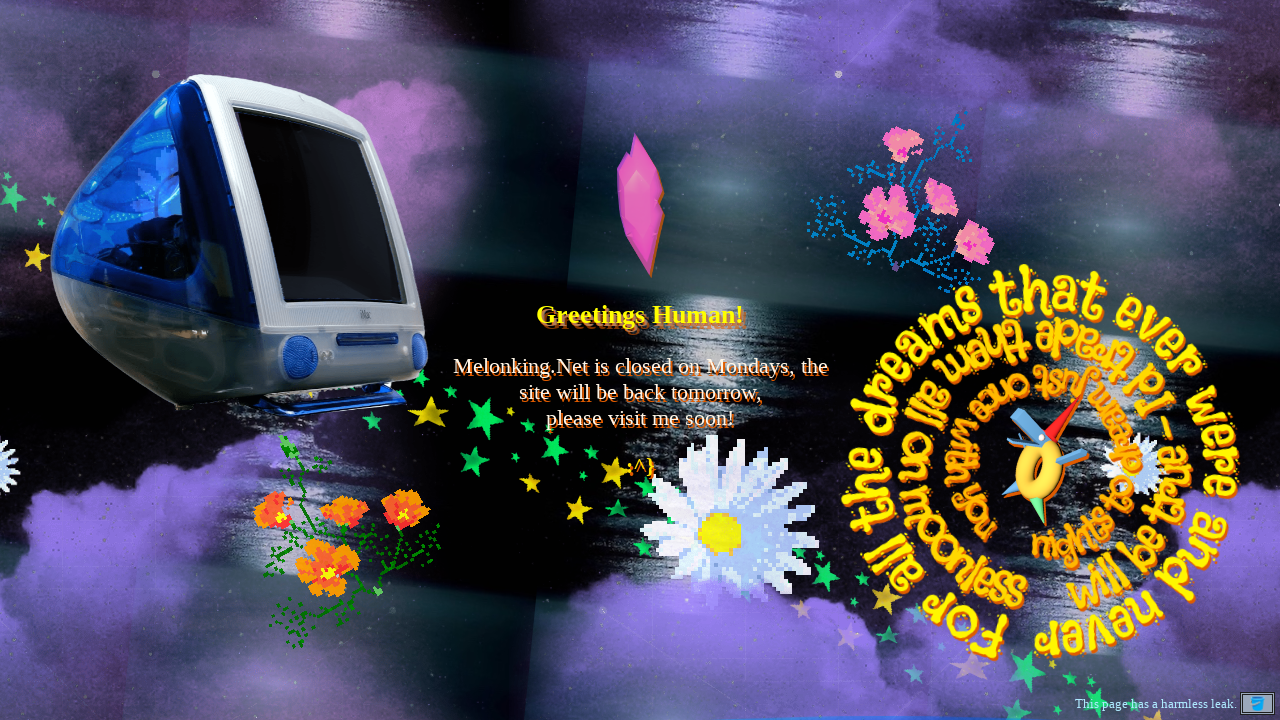

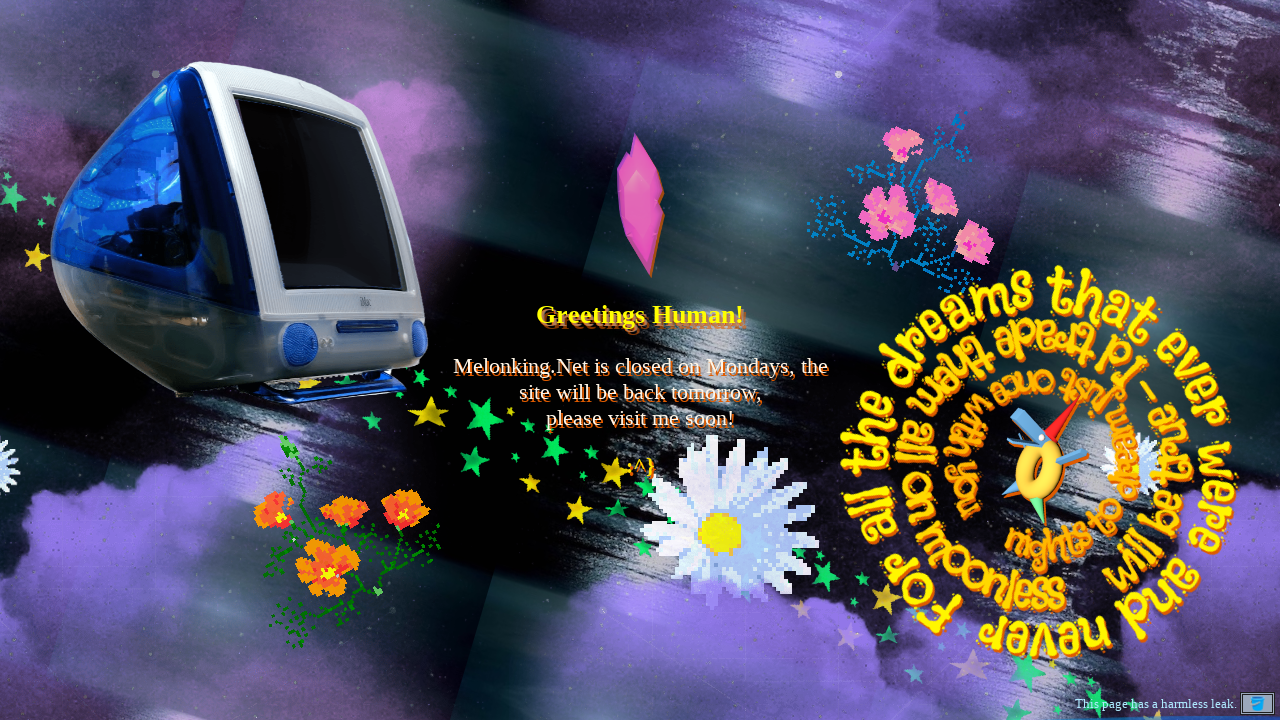